Tests JavaScript prompt dialog by clicking the third button, entering a name in the prompt, accepting it, and verifying the name appears in the result message

Starting URL: https://the-internet.herokuapp.com/javascript_alerts

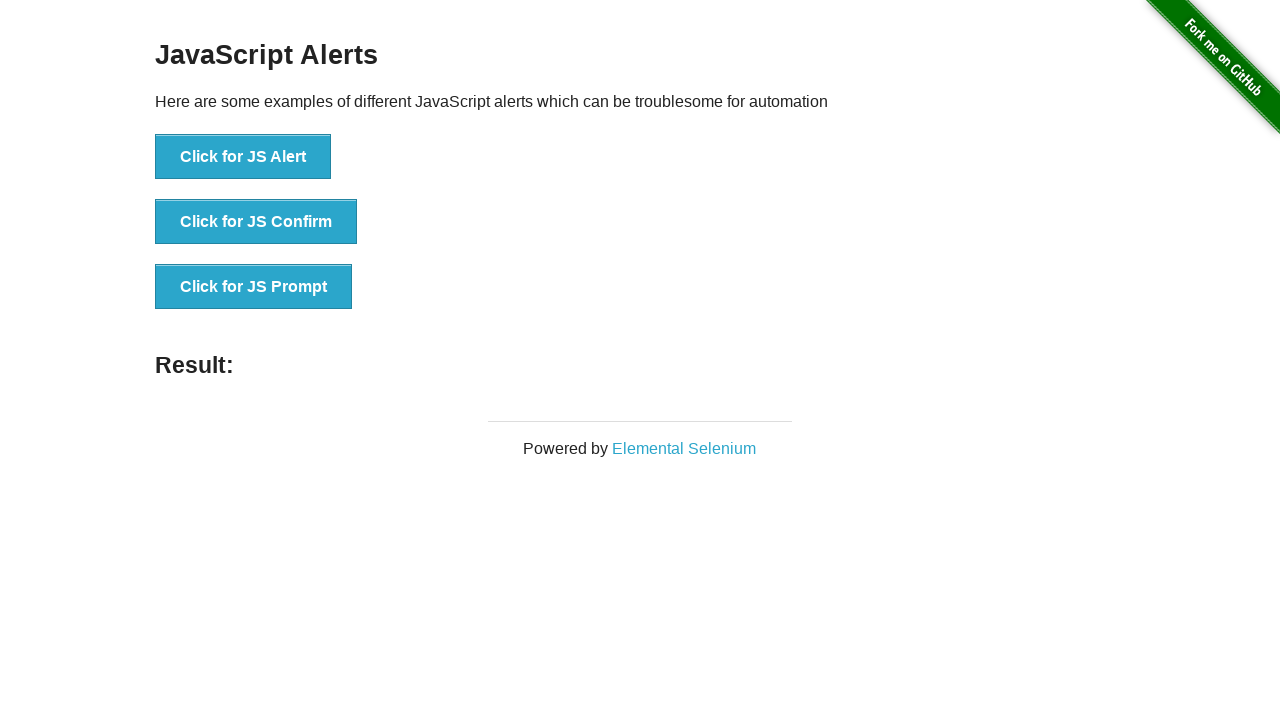

Set up dialog handler to accept prompt with 'Yildiz'
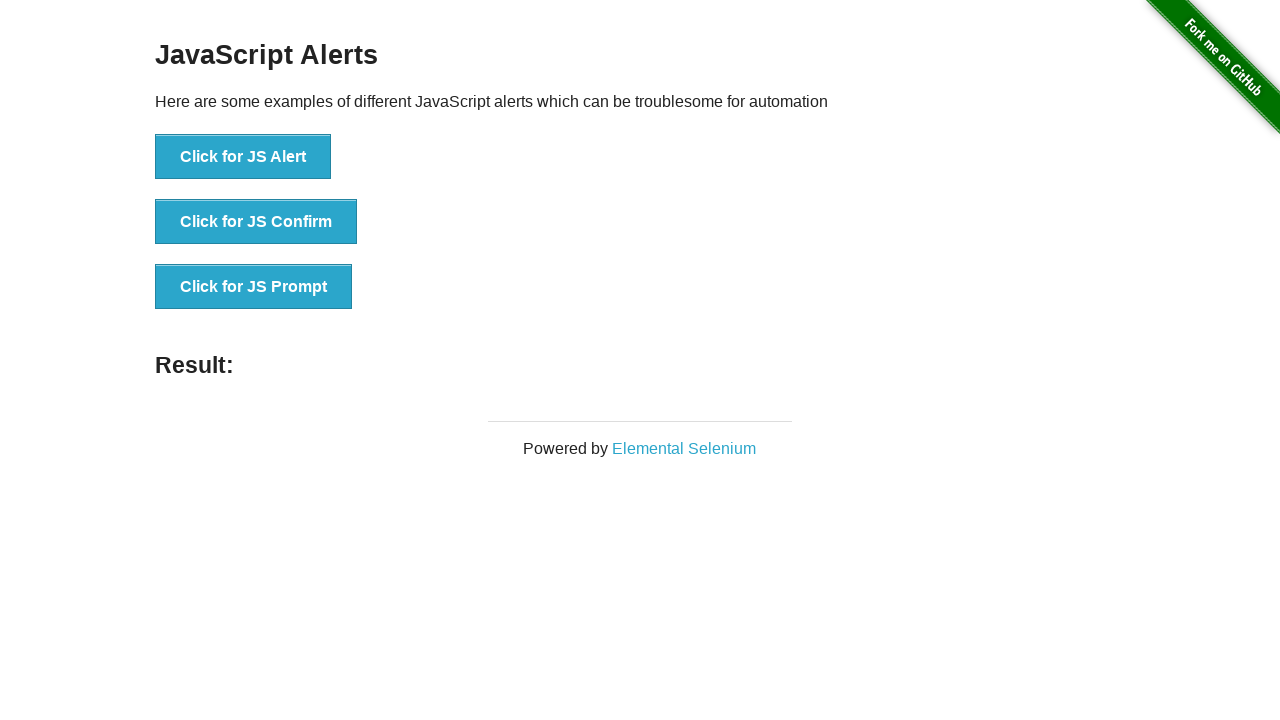

Clicked the JS Prompt button at (254, 287) on xpath=//button[text()='Click for JS Prompt']
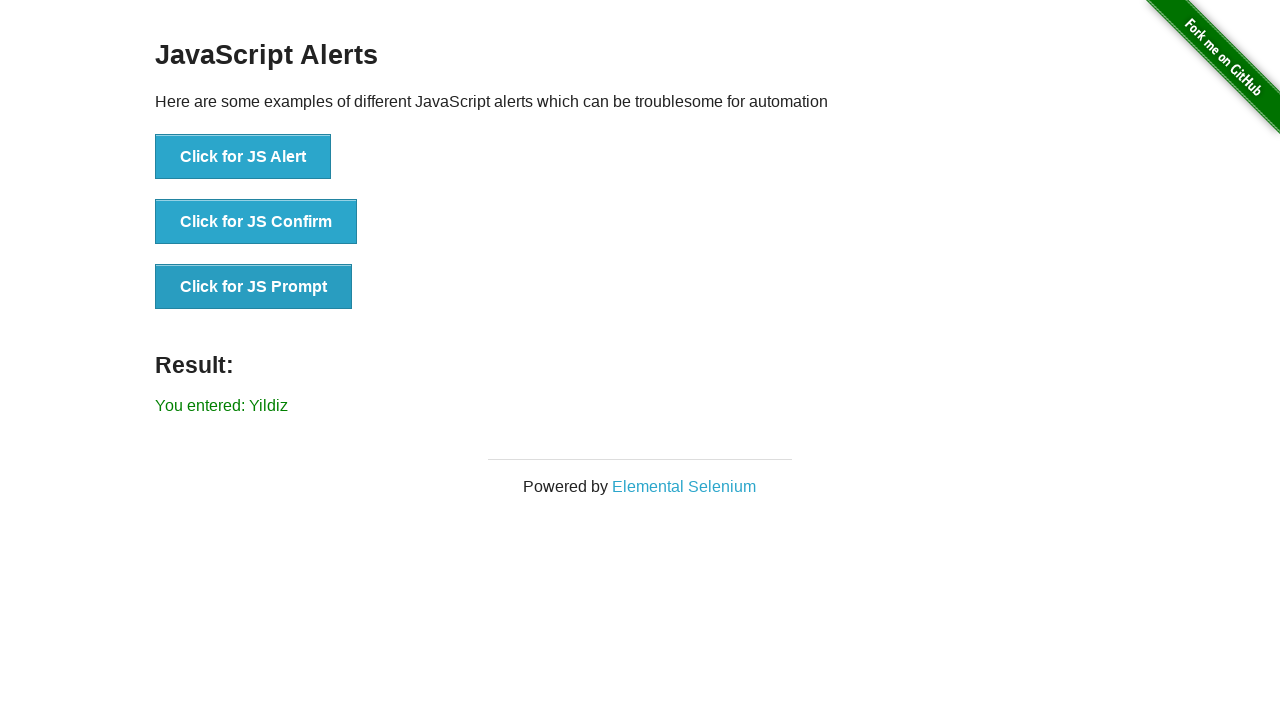

Result message element loaded
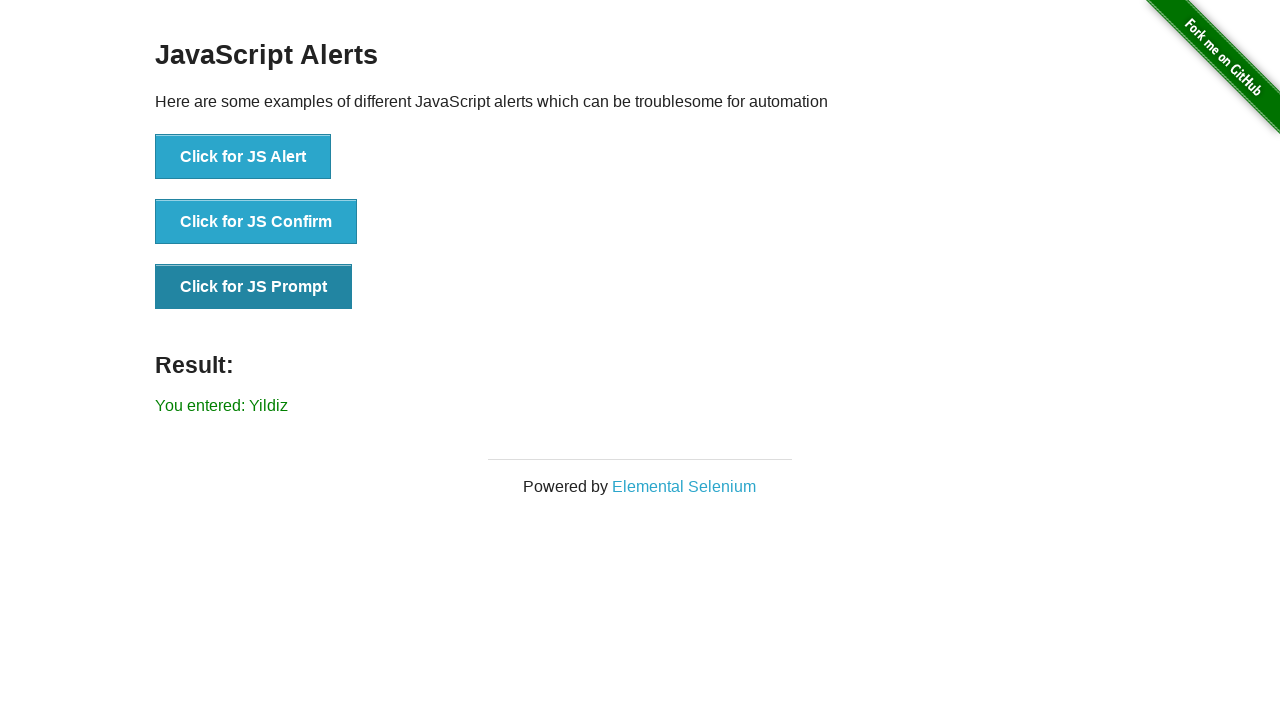

Retrieved result message text content
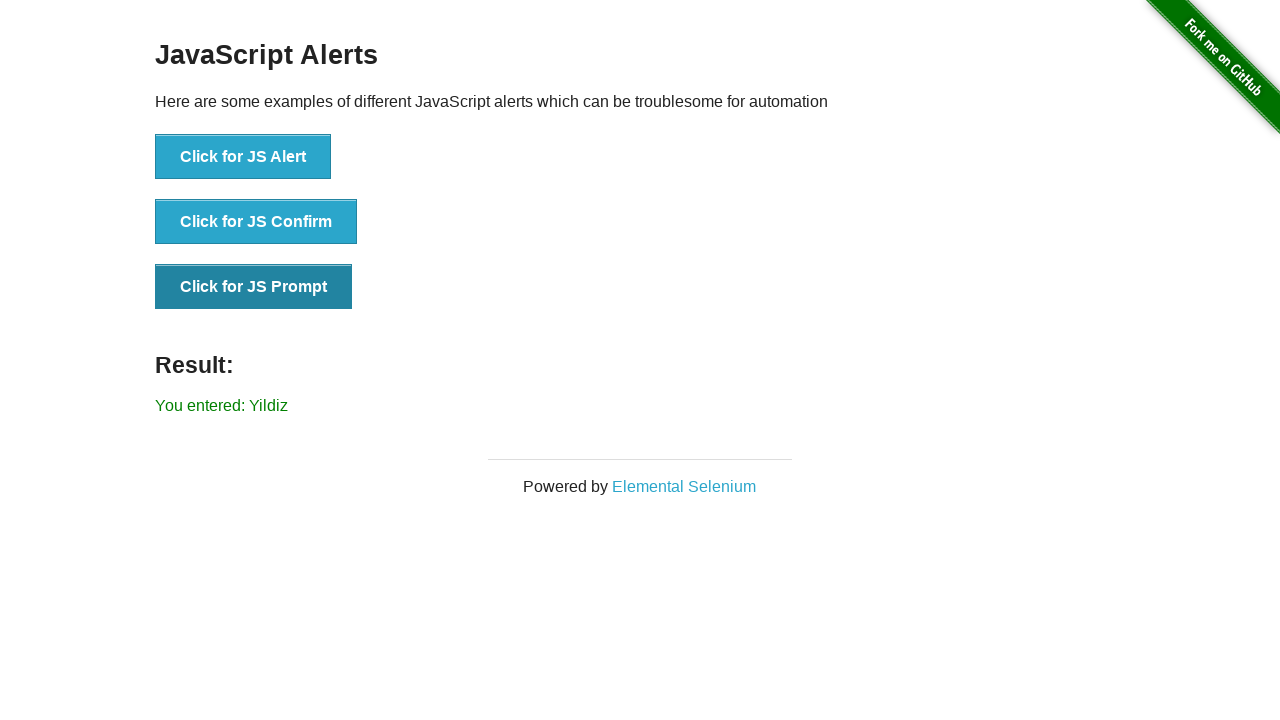

Verified 'Yildiz' appears in the result message
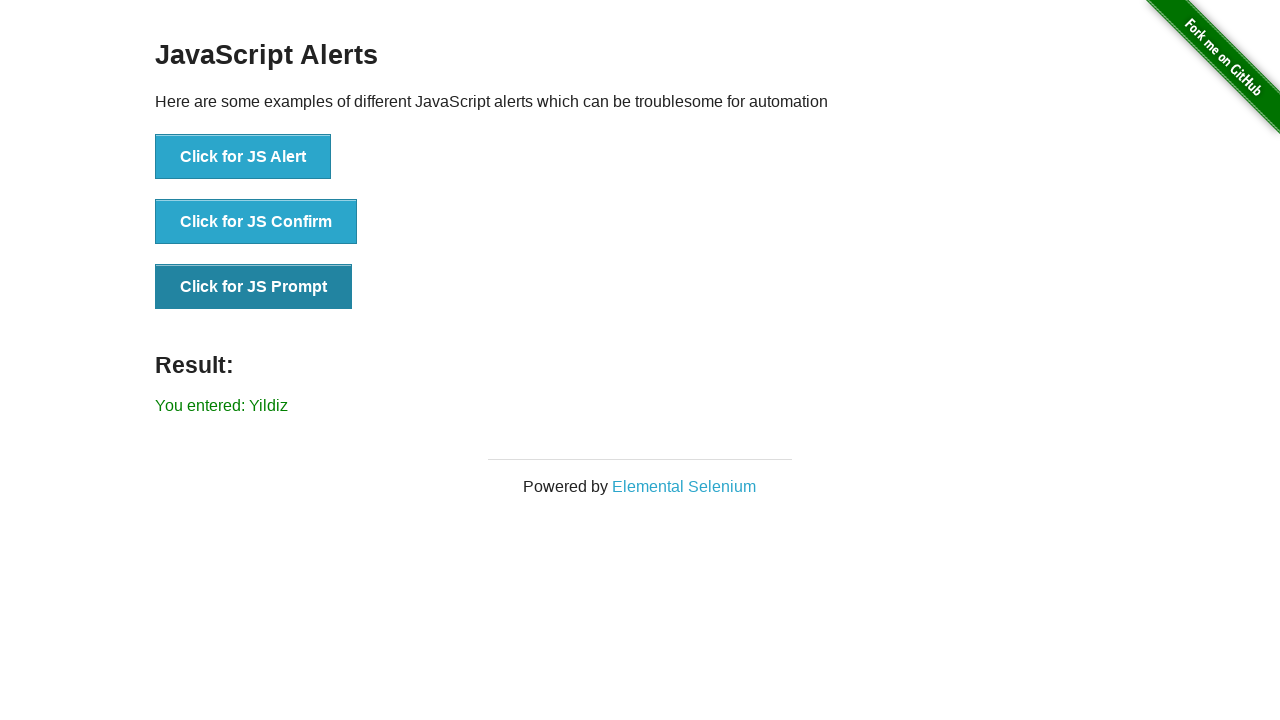

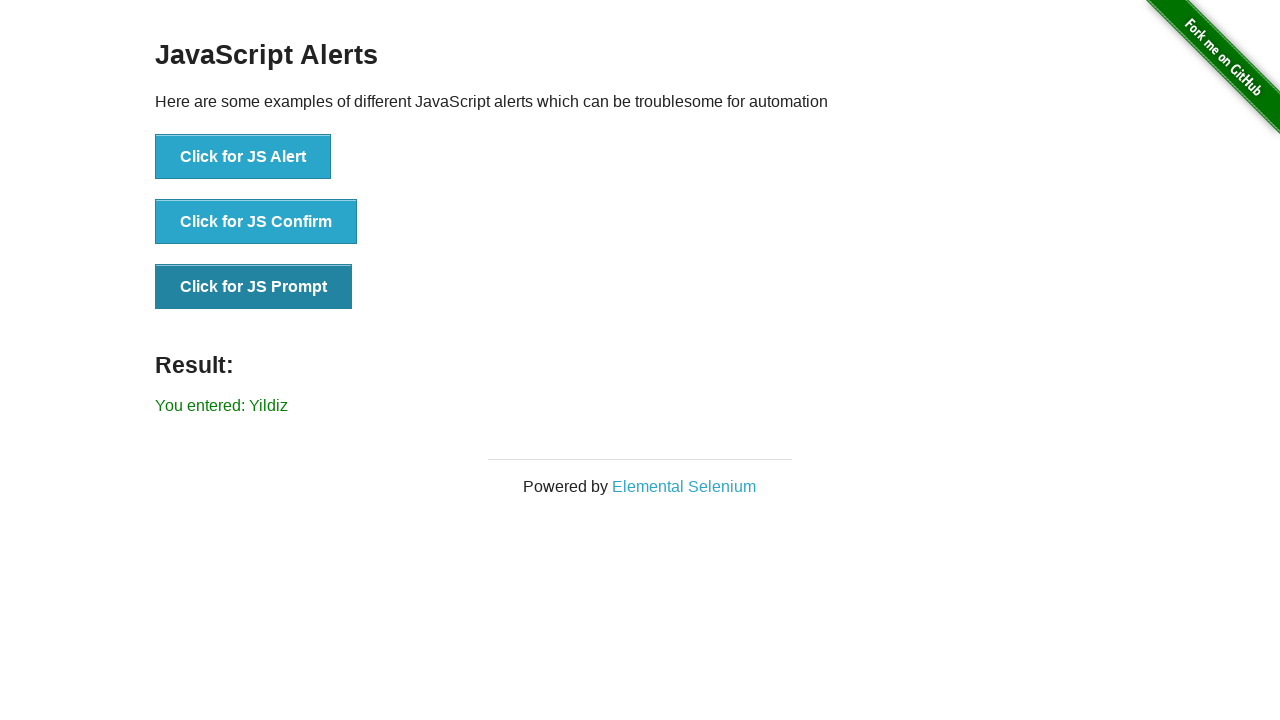